Tests checkbox interaction by checking if a checkbox is selected and clicking it if not

Starting URL: https://syntaxprojects.com/basic-checkbox-demo.php

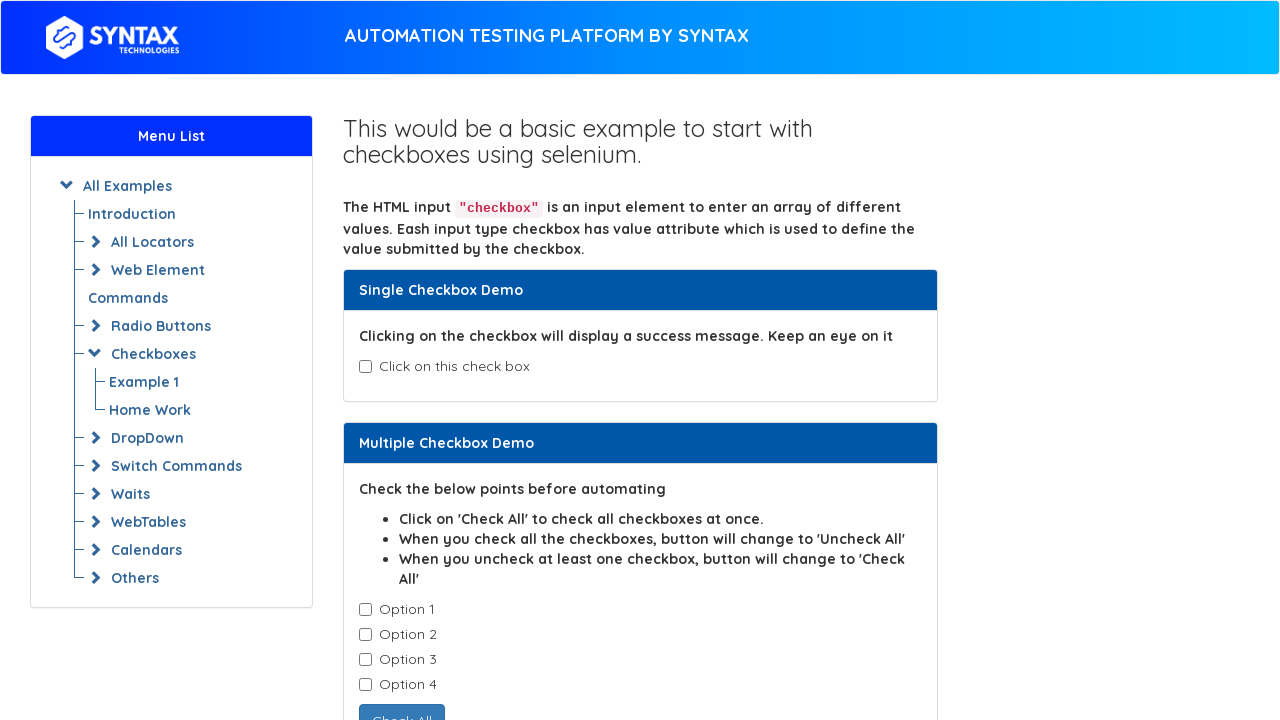

Navigated to basic checkbox demo page
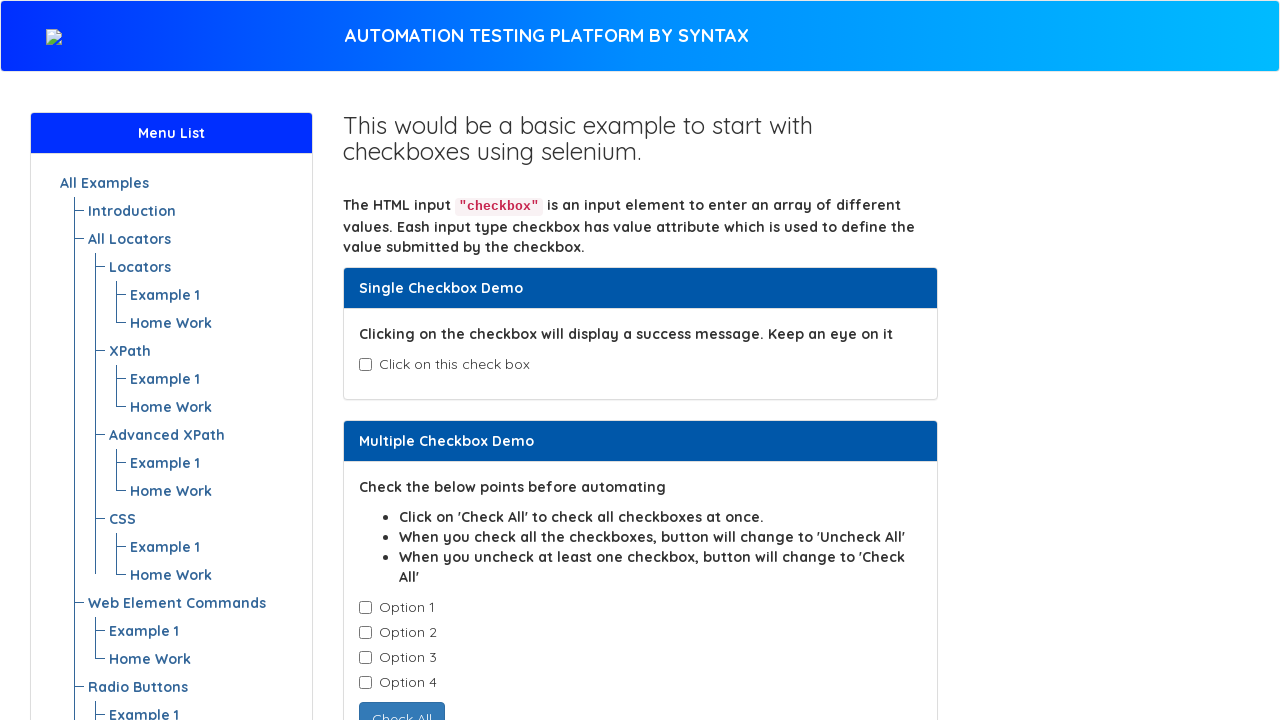

Located checkbox with value 'Option-1'
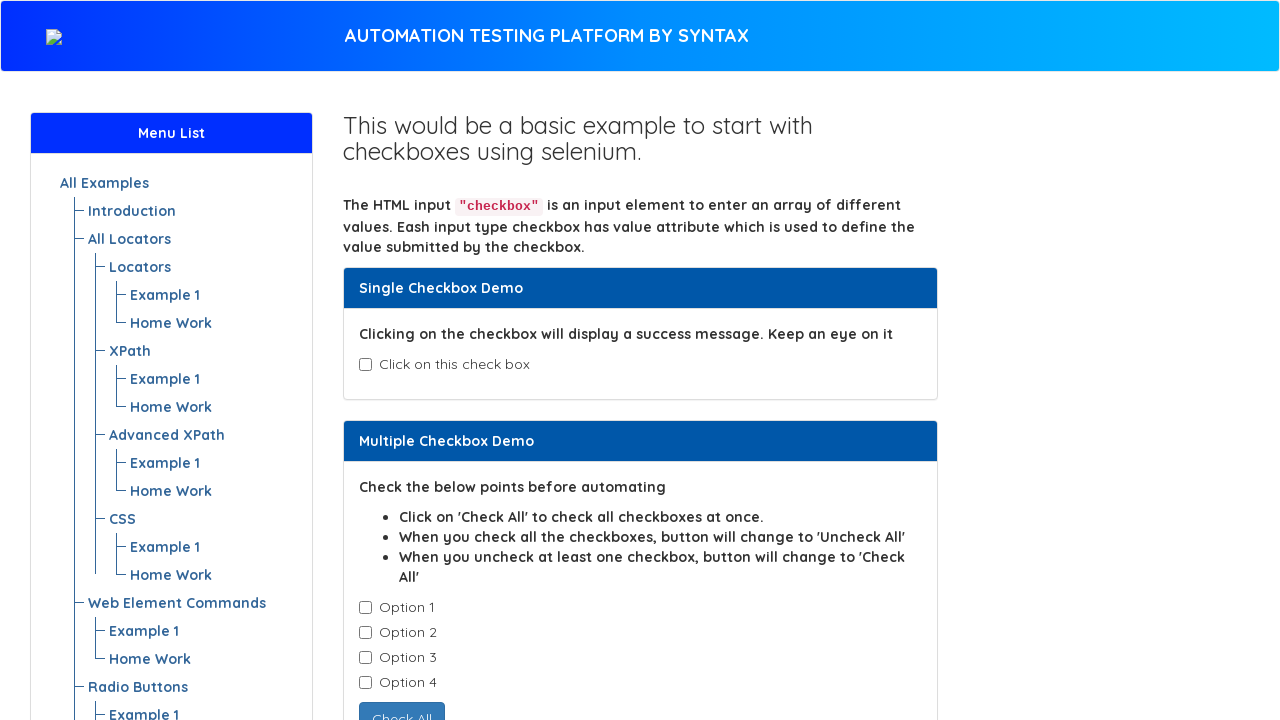

Verified checkbox is not checked
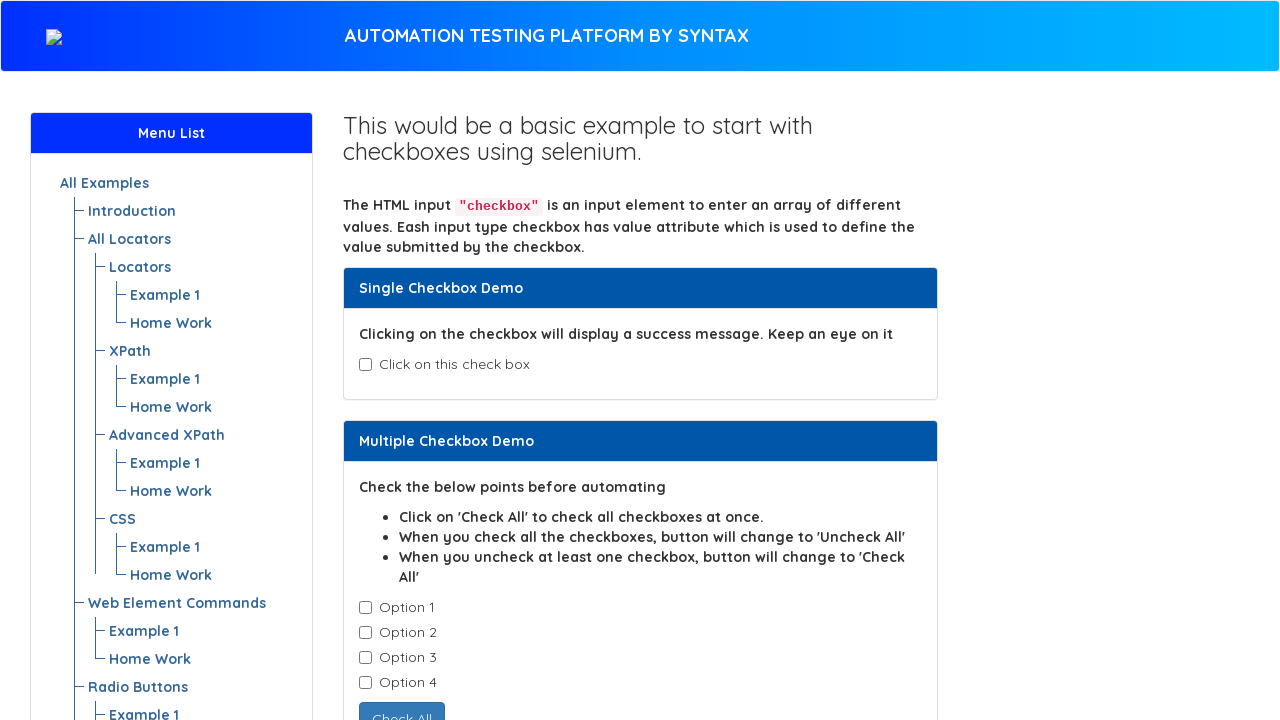

Clicked checkbox to select it at (365, 607) on input[value='Option-1']
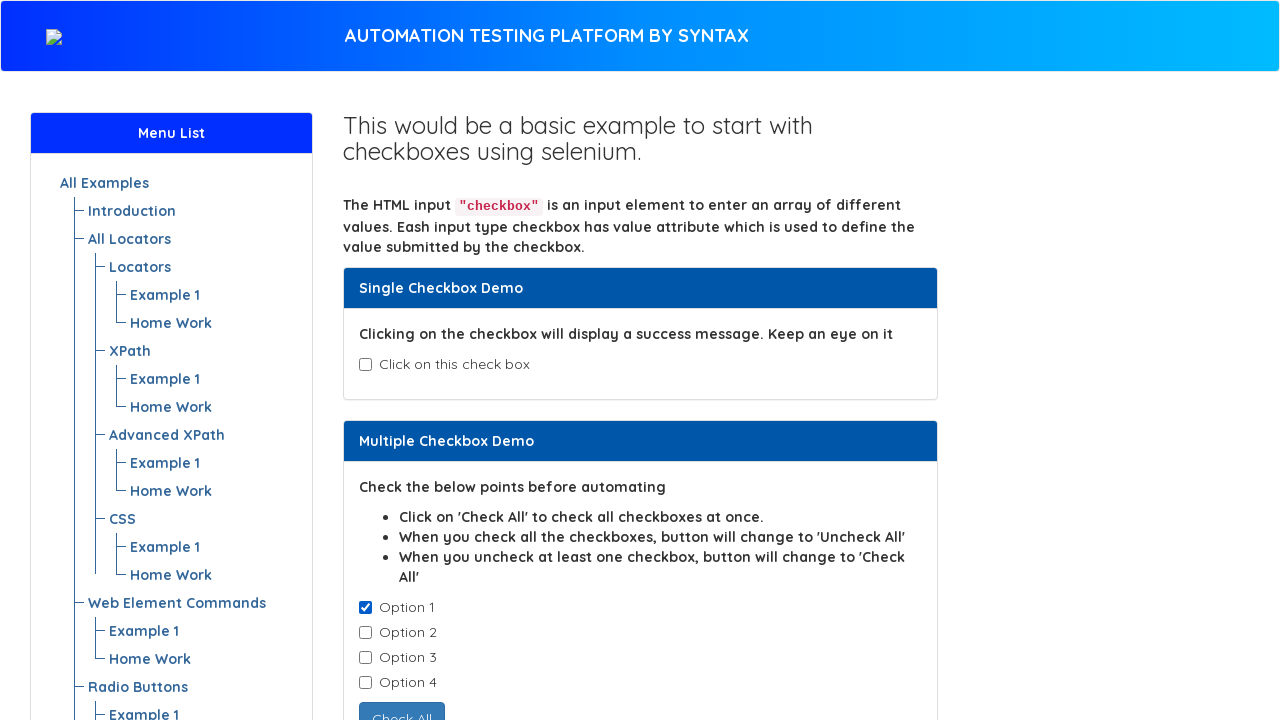

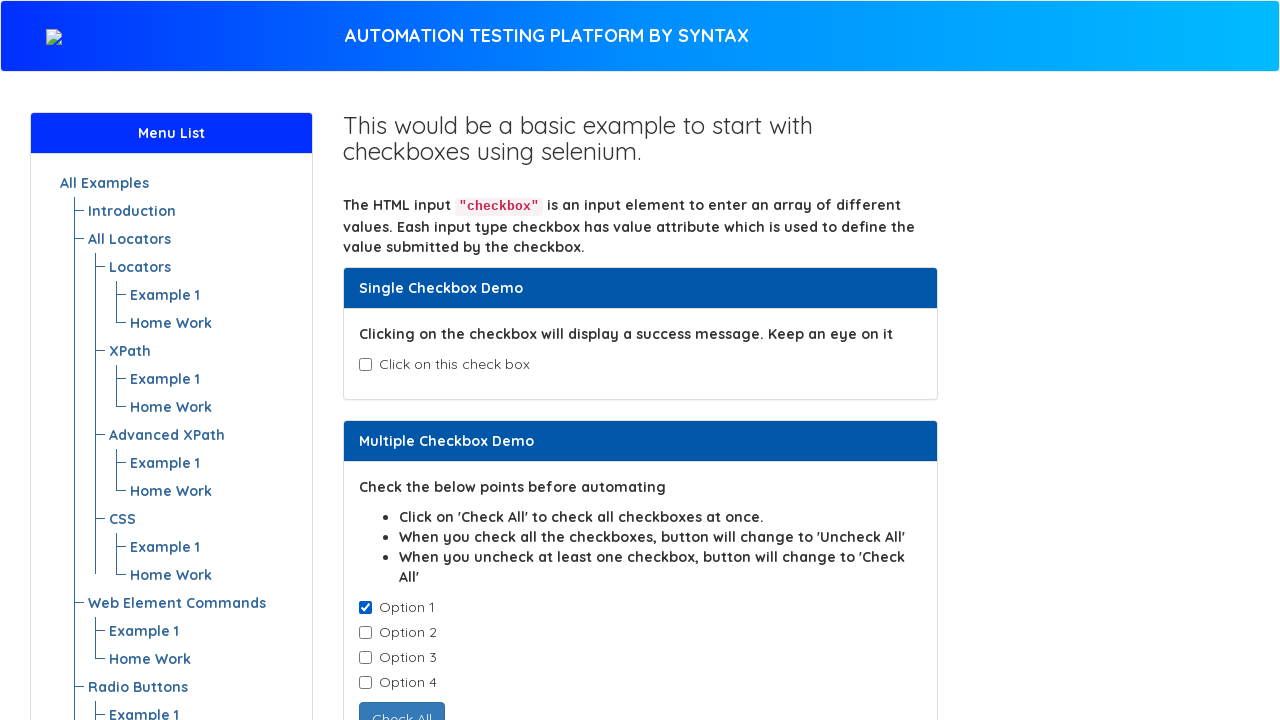